Tests checkbox functionality by finding checkbox inputs, verifying their initial selected state, clicking to toggle them, and verifying the state changes to unselected.

Starting URL: https://www.selenium.dev/selenium/web/inputs.html

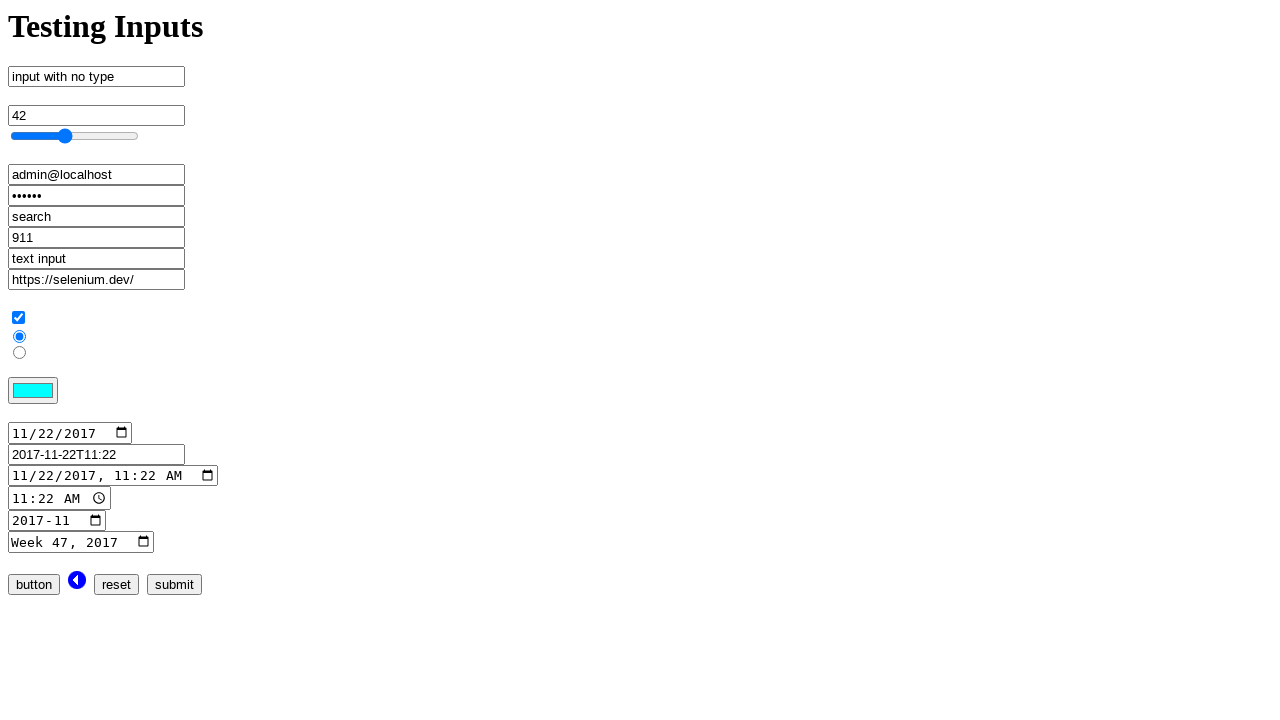

Waited for checkbox inputs to load
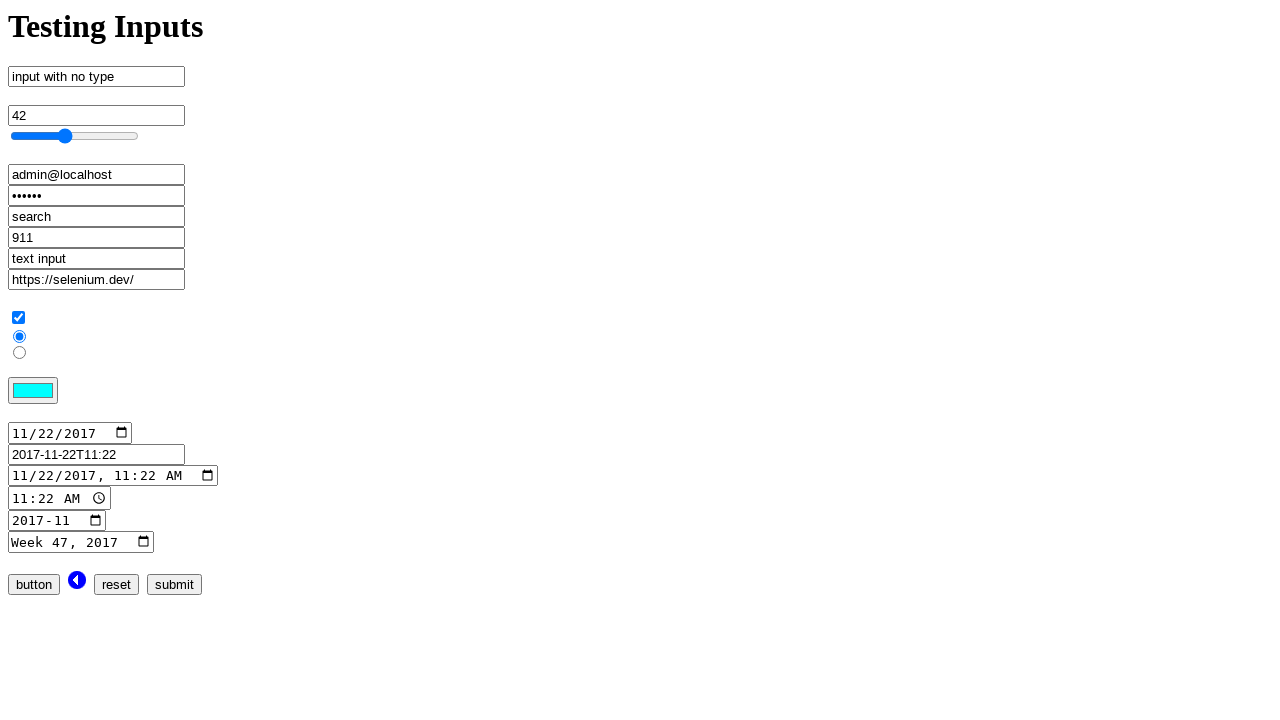

Located all checkbox input elements
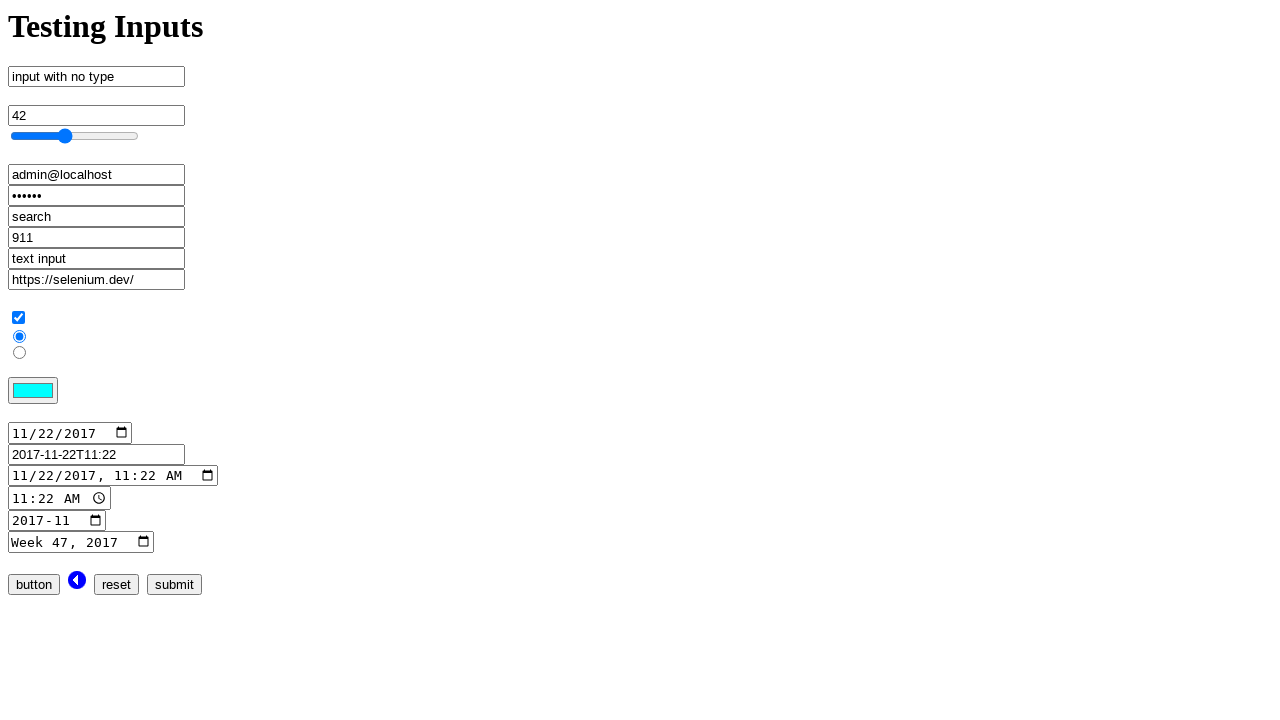

Found 1 checkbox elements
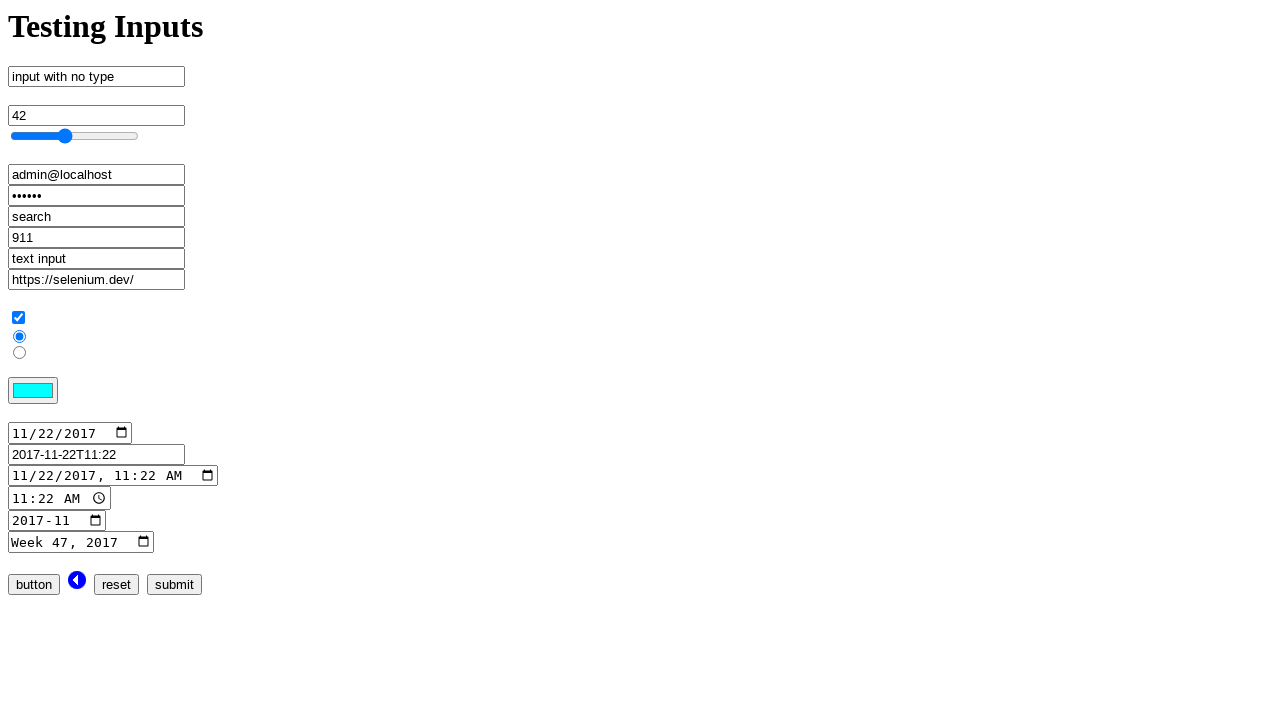

Selected checkbox 1 of 1
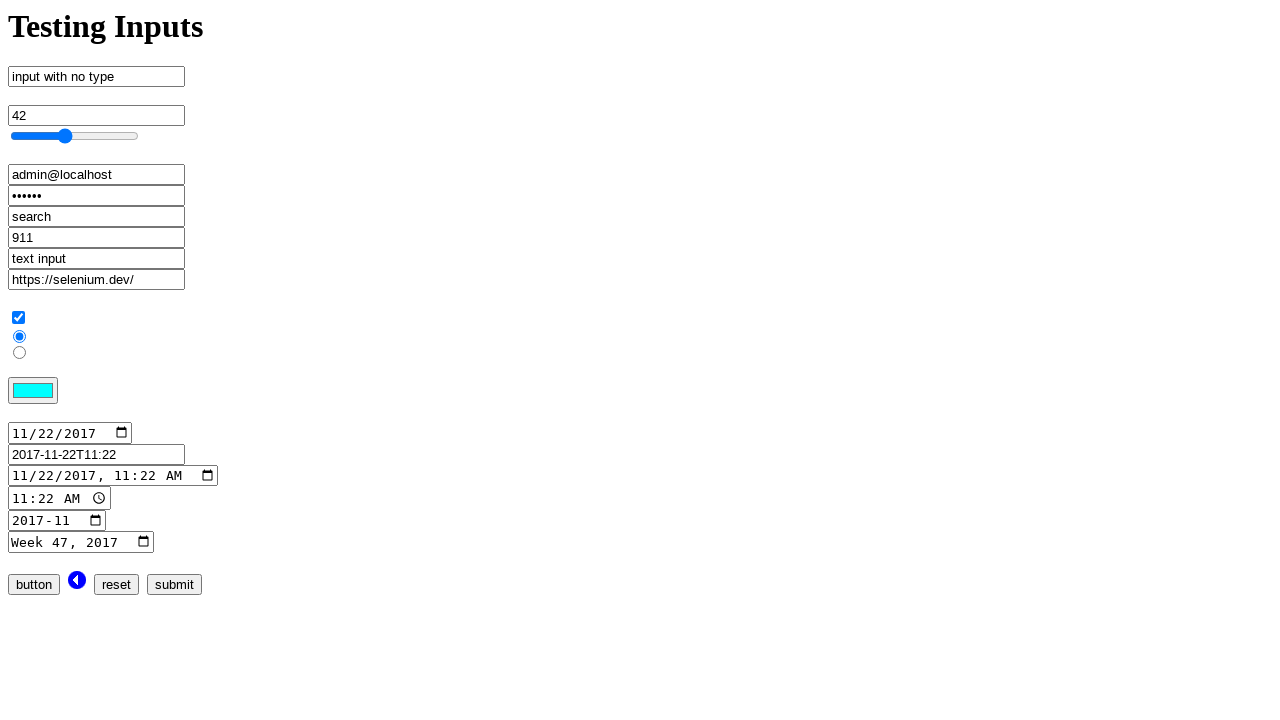

Verified checkbox 1 initial state: selected
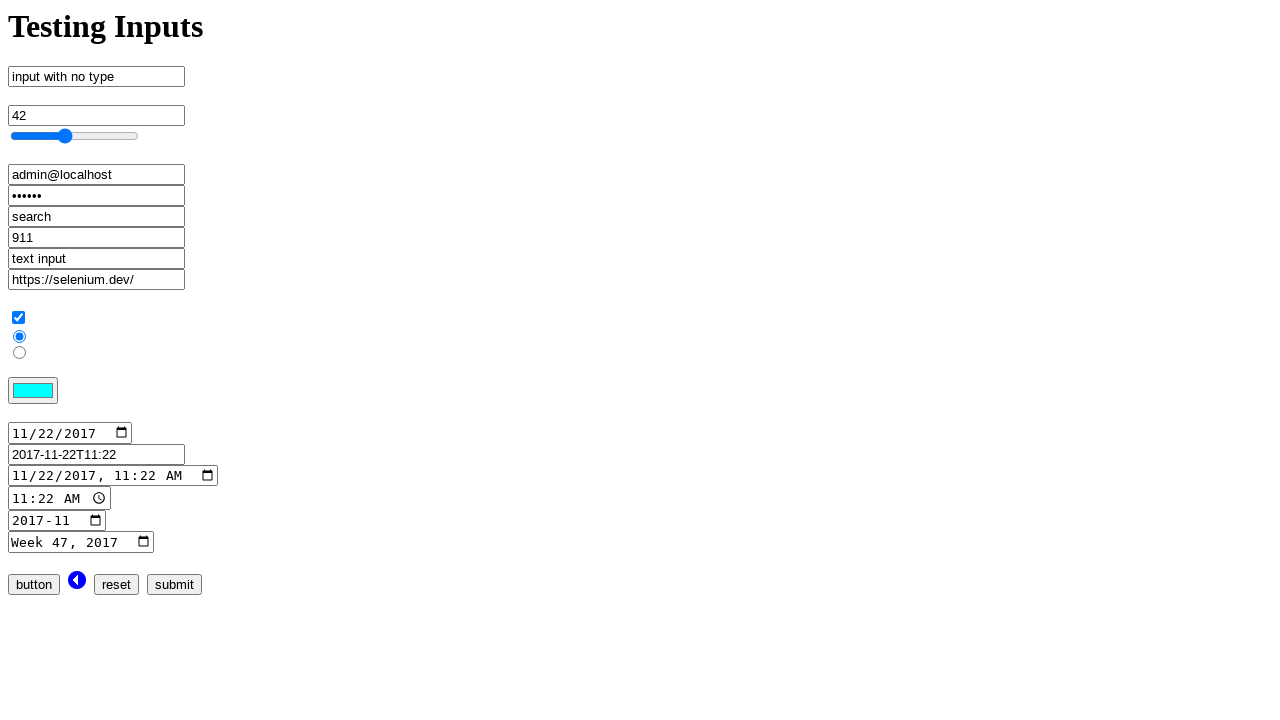

Clicked checkbox 1 to toggle state at (18, 318) on input[name='checkbox_input'] >> nth=0
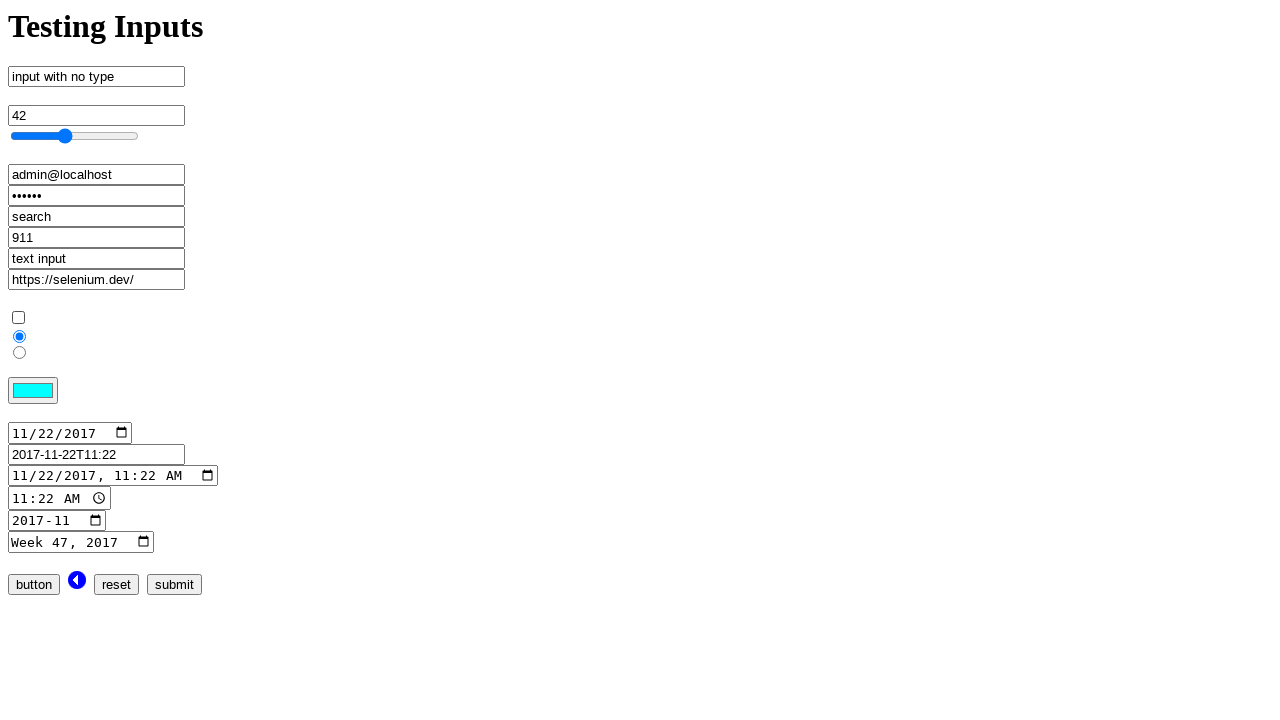

Verified checkbox 1 new state: not selected
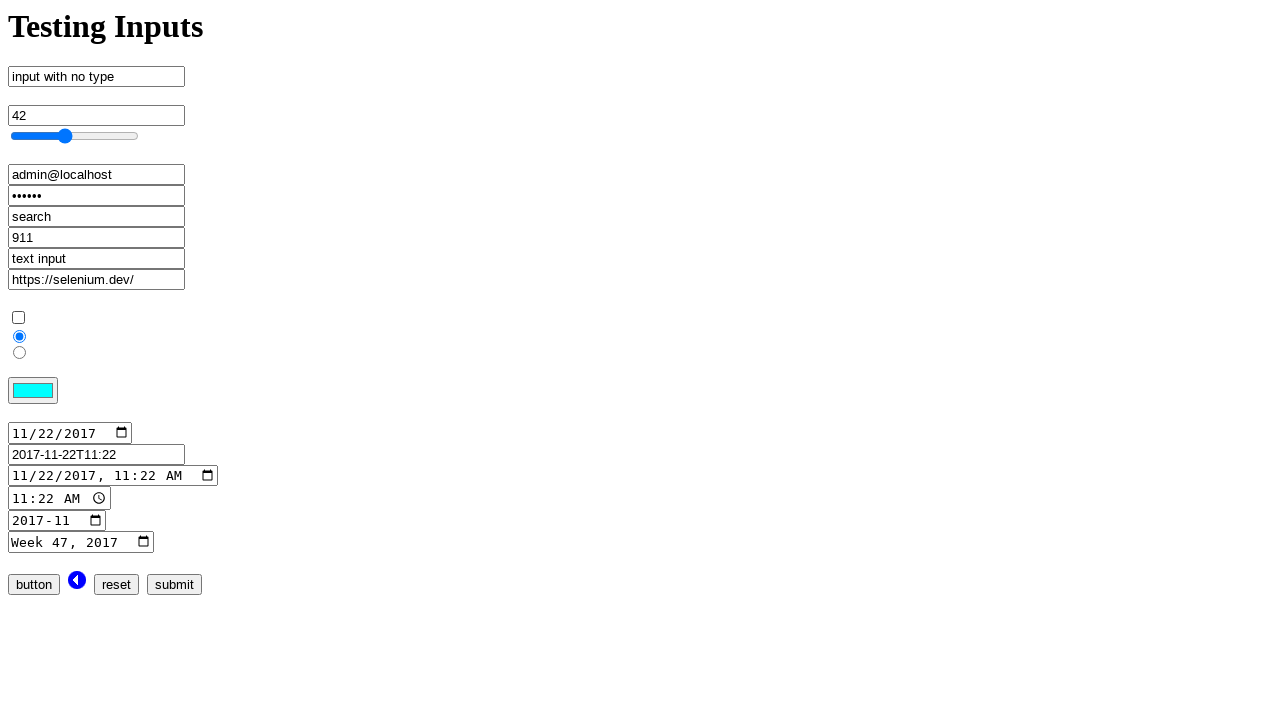

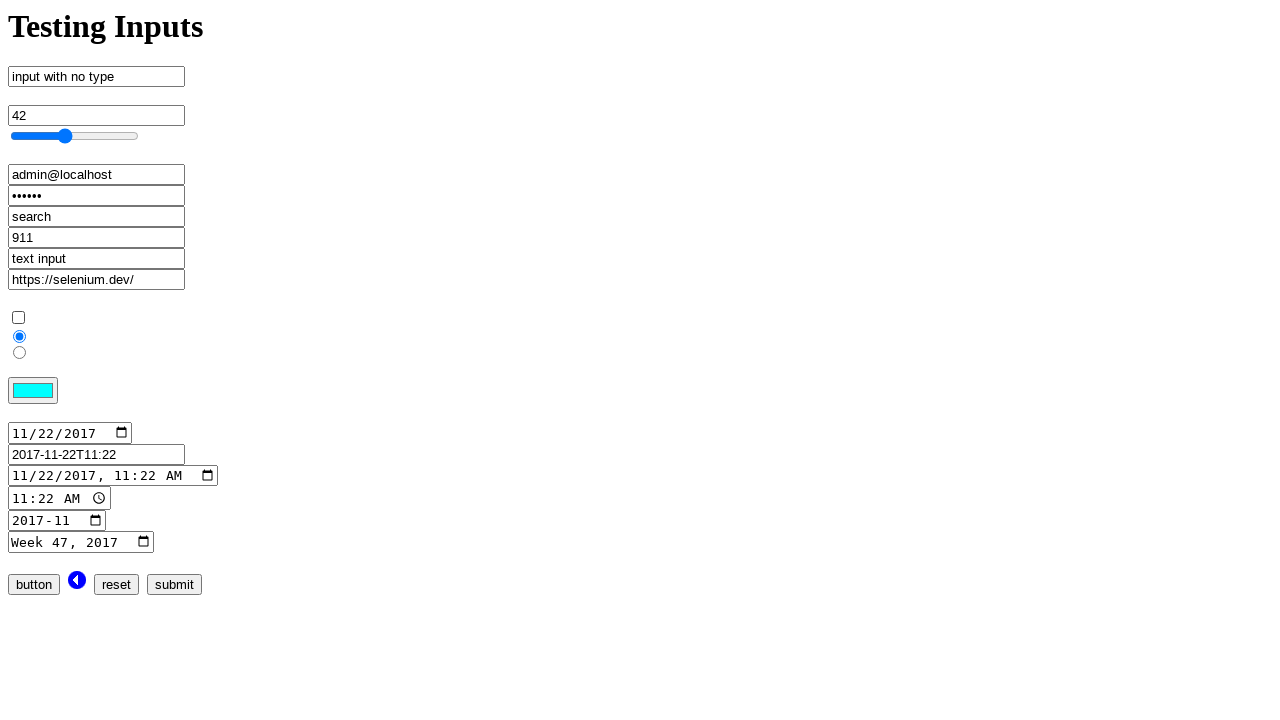